Tests text input functionality by typing a sequence of numbers and letters into a textarea on a test page.

Starting URL: https://www.saucelabs.com/test-guinea-pig.html

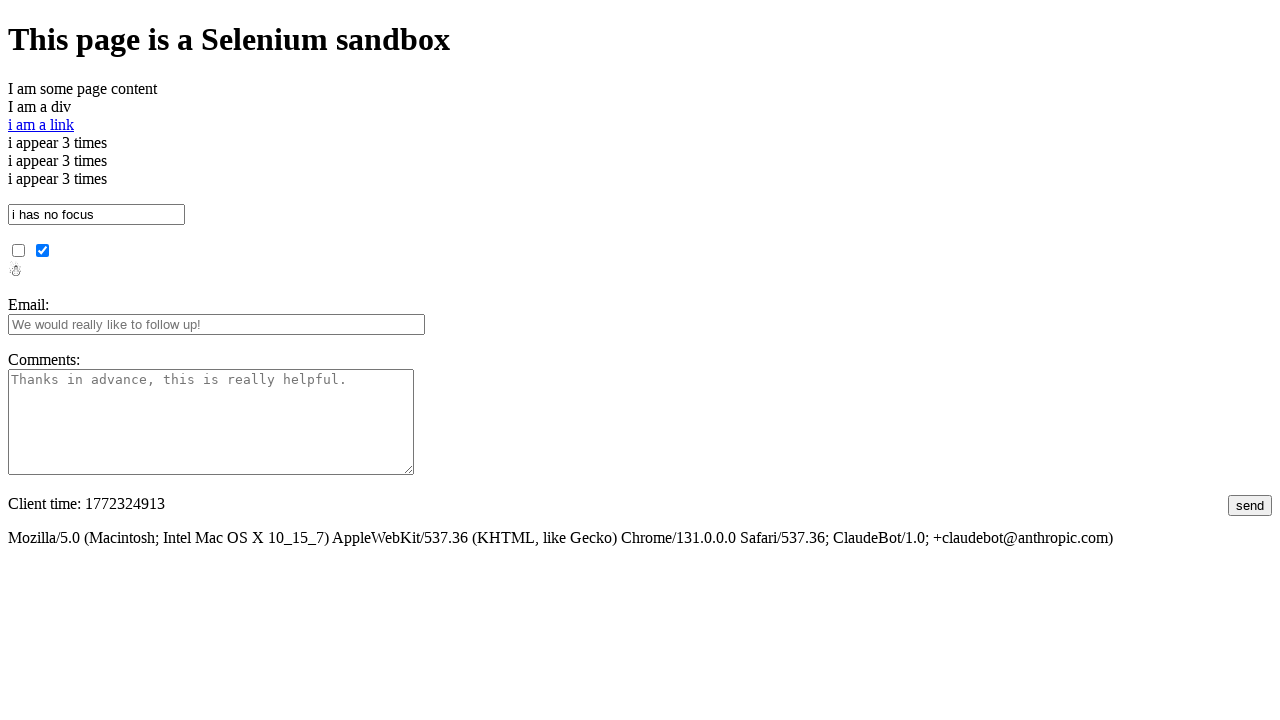

Filled comments textarea with sequence of numbers and letters on #comments
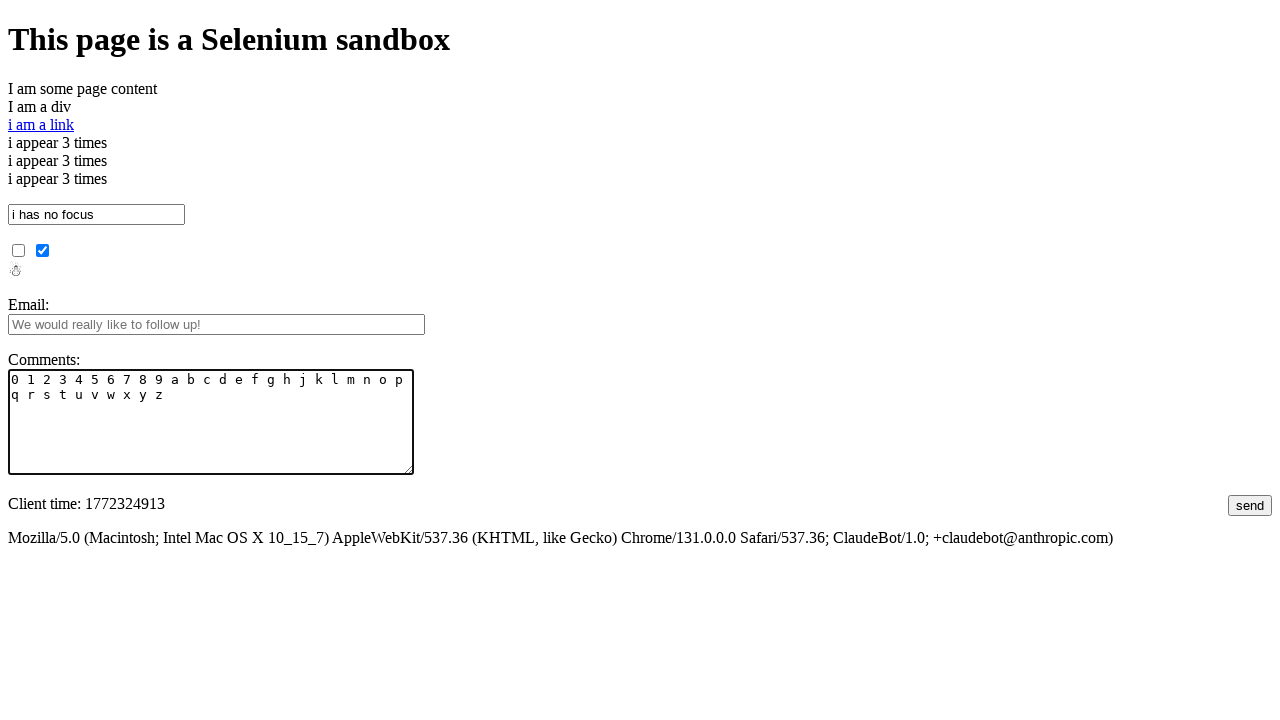

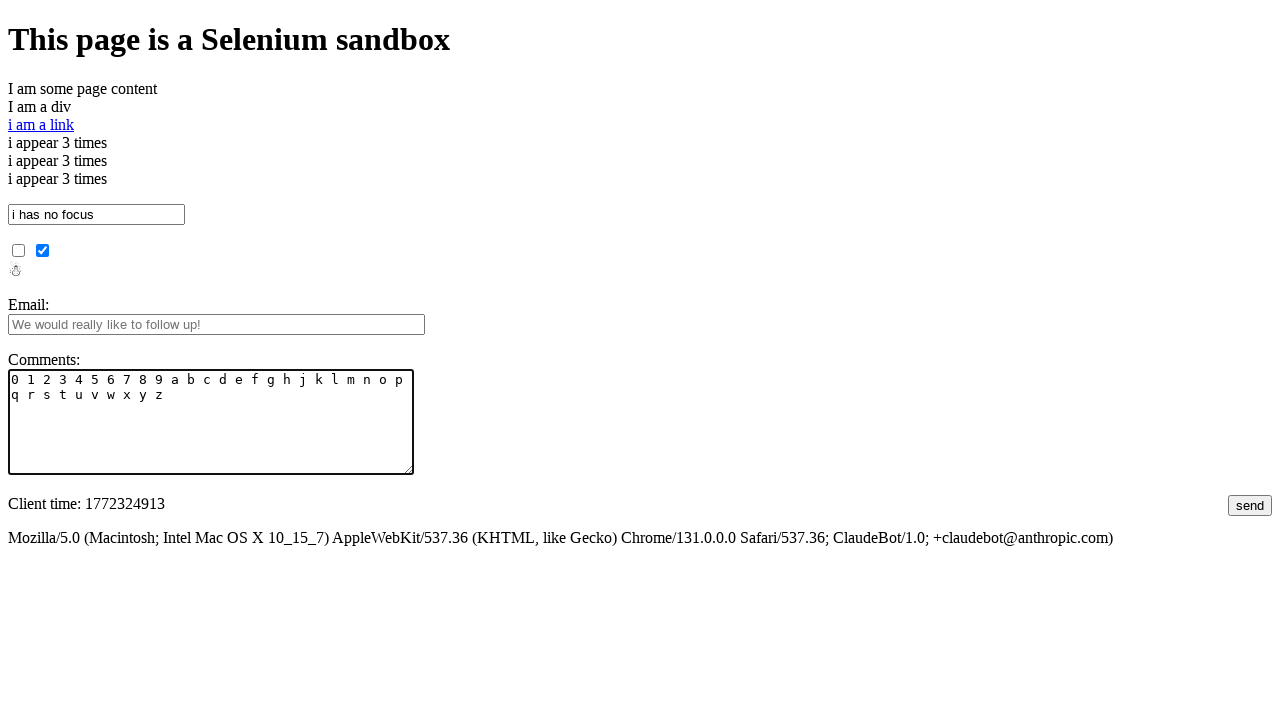